Solves a math captcha by reading a value, calculating the result using a formula, filling the answer, and selecting required checkboxes and radio buttons

Starting URL: http://suninjuly.github.io/math.html

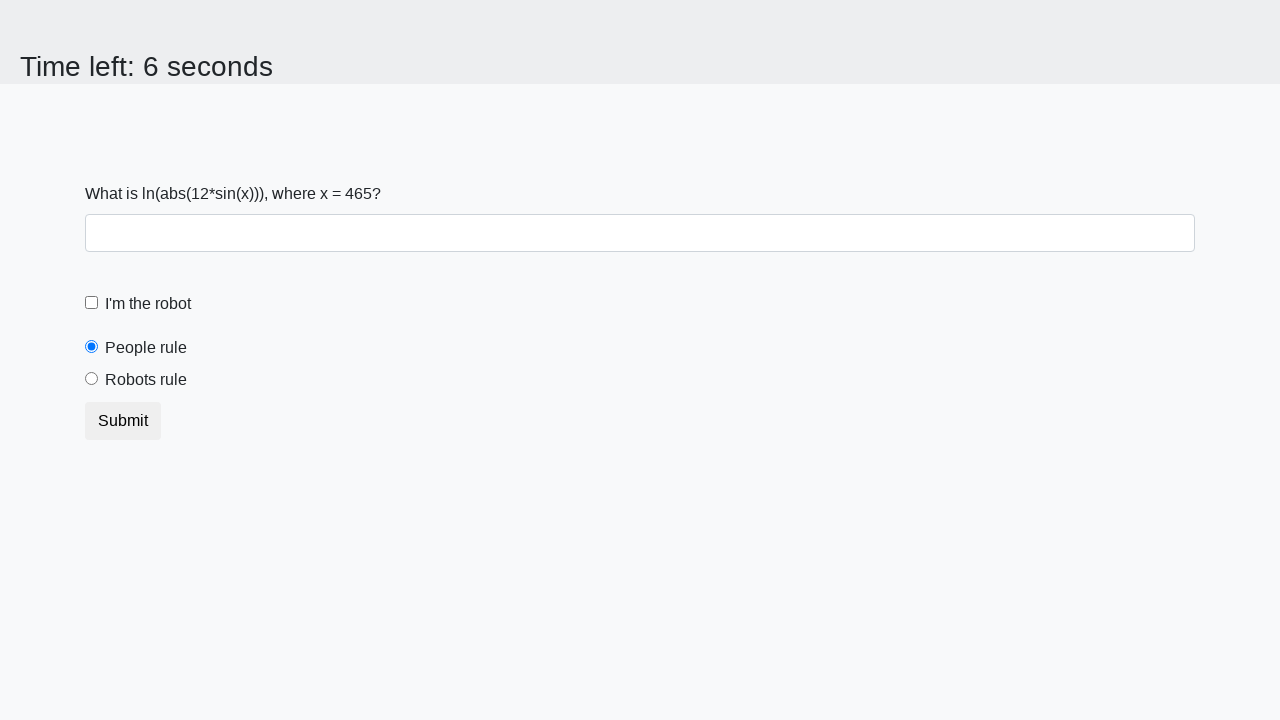

Located the math problem input value element
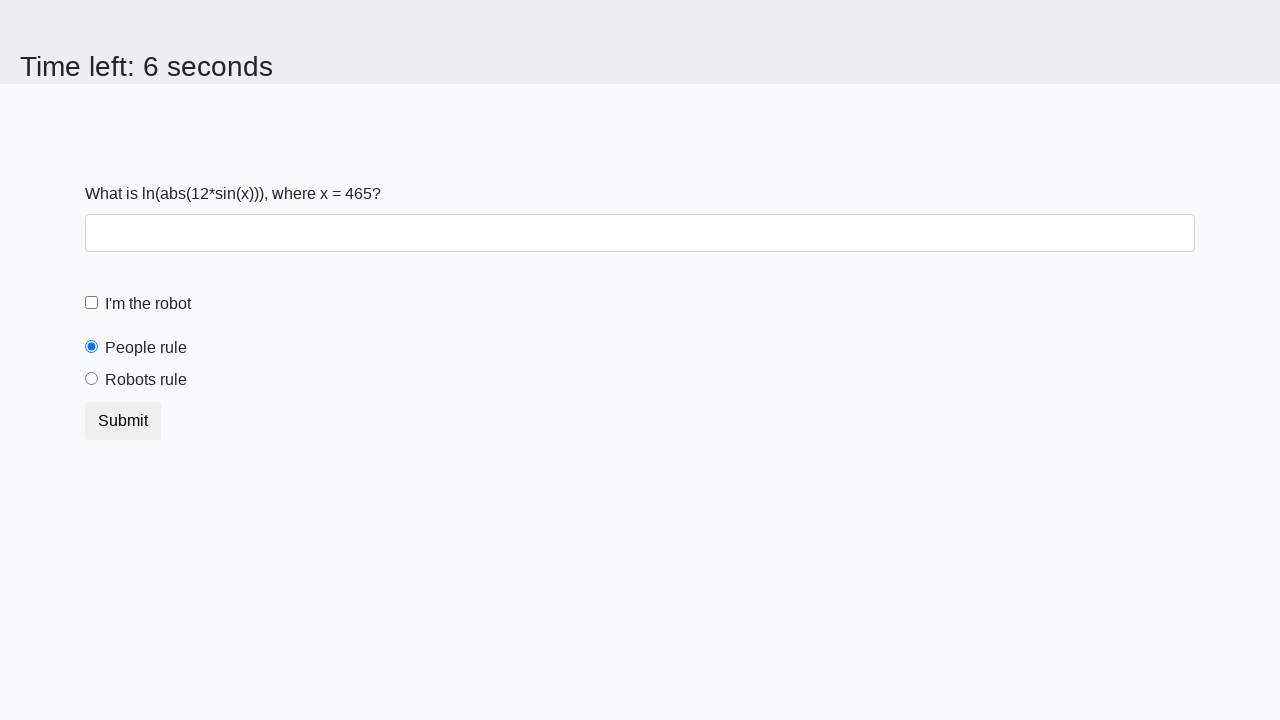

Extracted the numeric value from the math problem
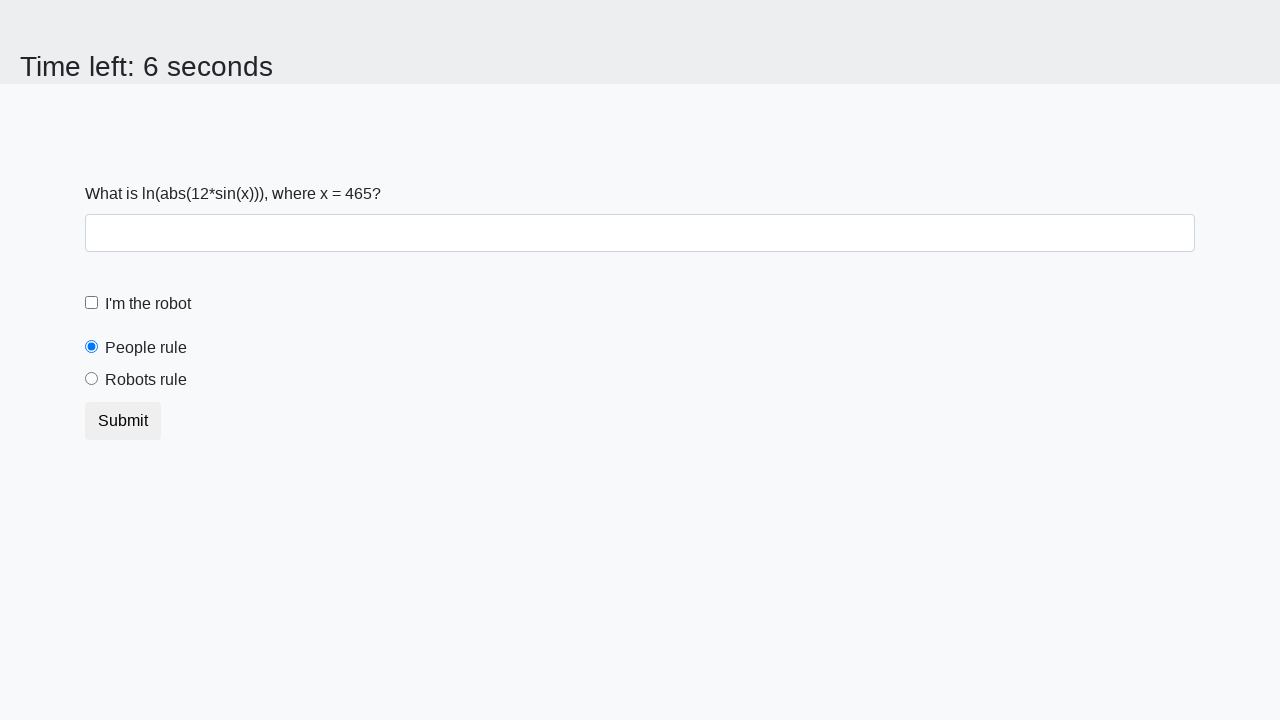

Calculated the result using formula: log(abs(12*sin(465)))
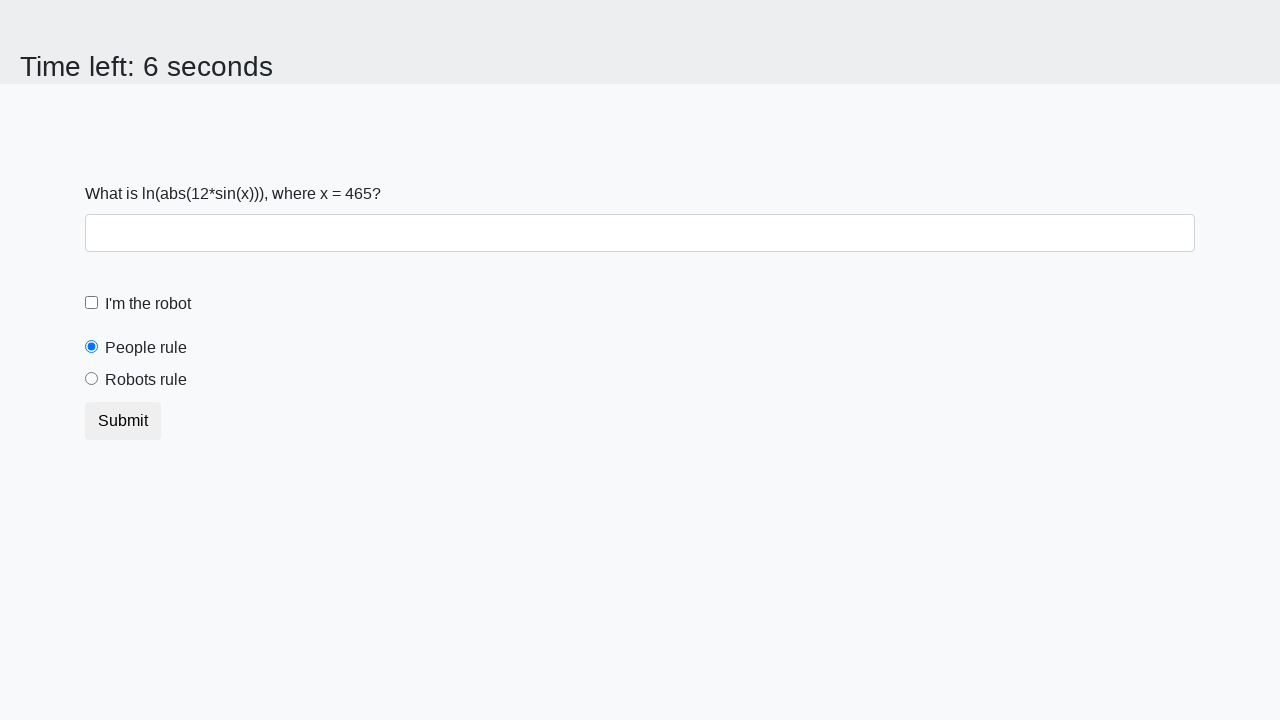

Filled the answer field with calculated value: -0.6324782965389893 on #answer
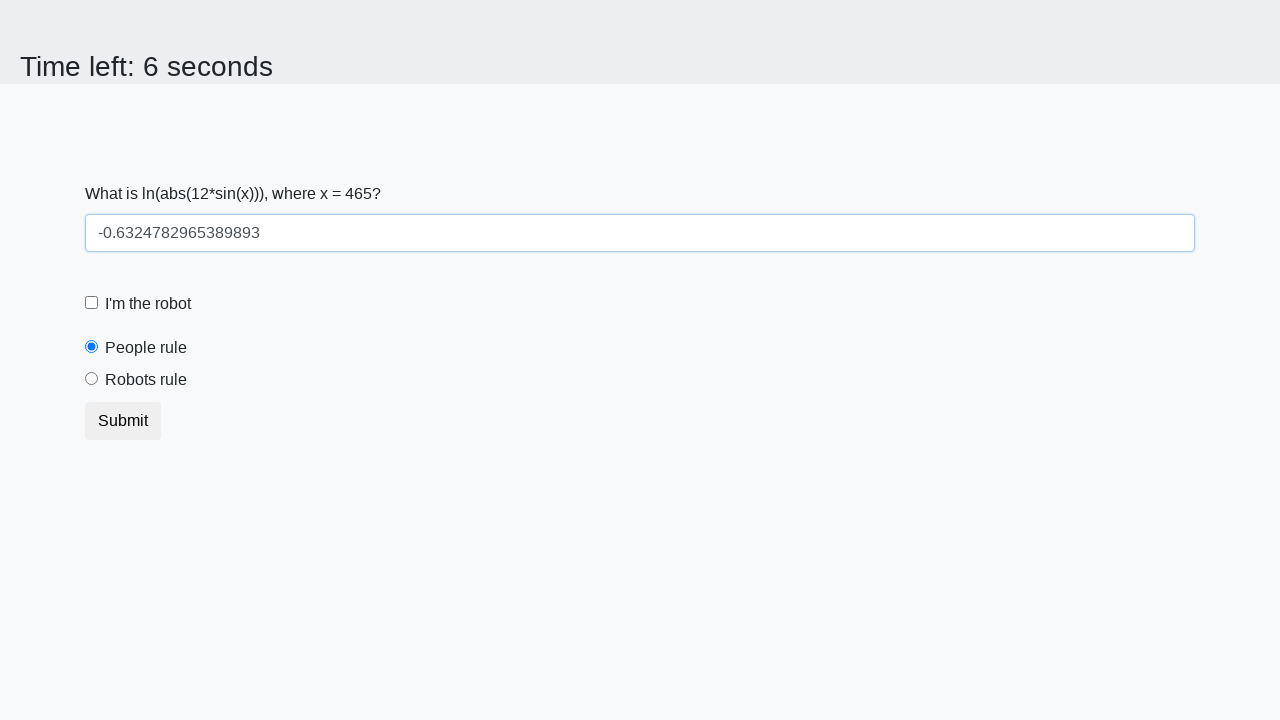

Clicked the 'I am a robot' checkbox at (148, 304) on label[for='robotCheckbox']
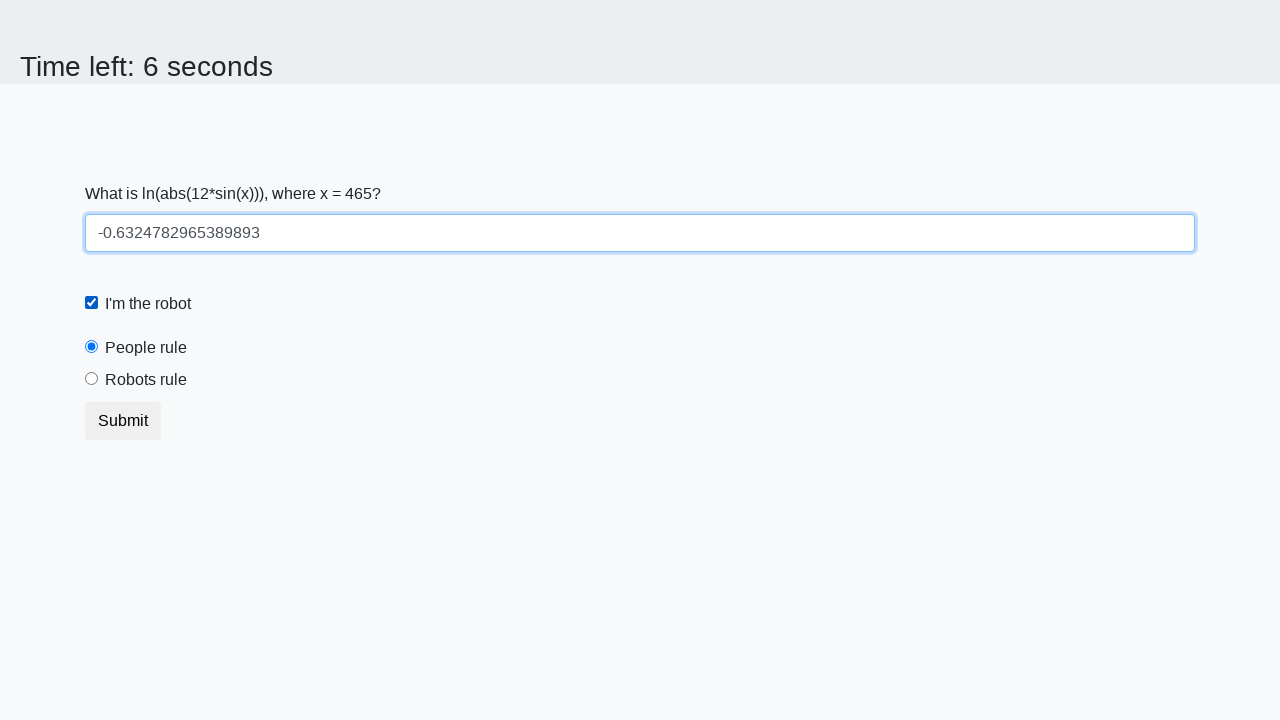

Selected the 'robots rule' radio button at (146, 380) on label[for='robotsRule']
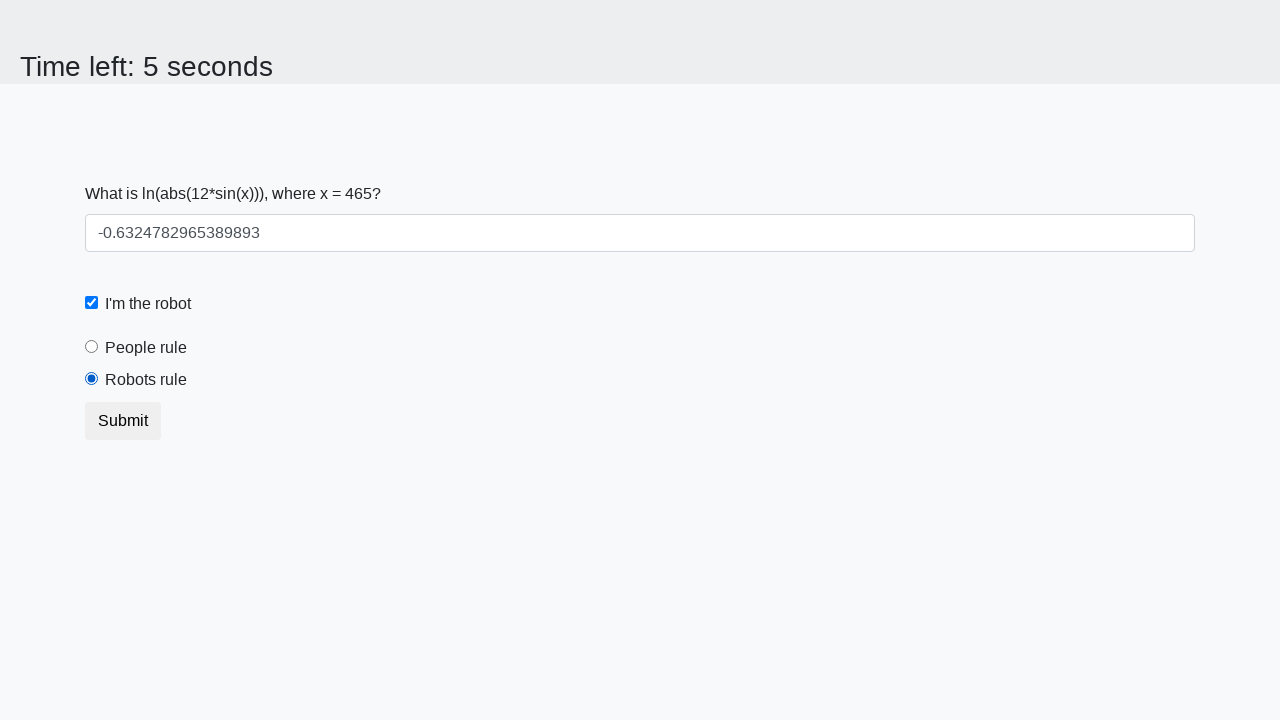

Clicked the submit button to complete the form at (123, 421) on .btn.btn-default
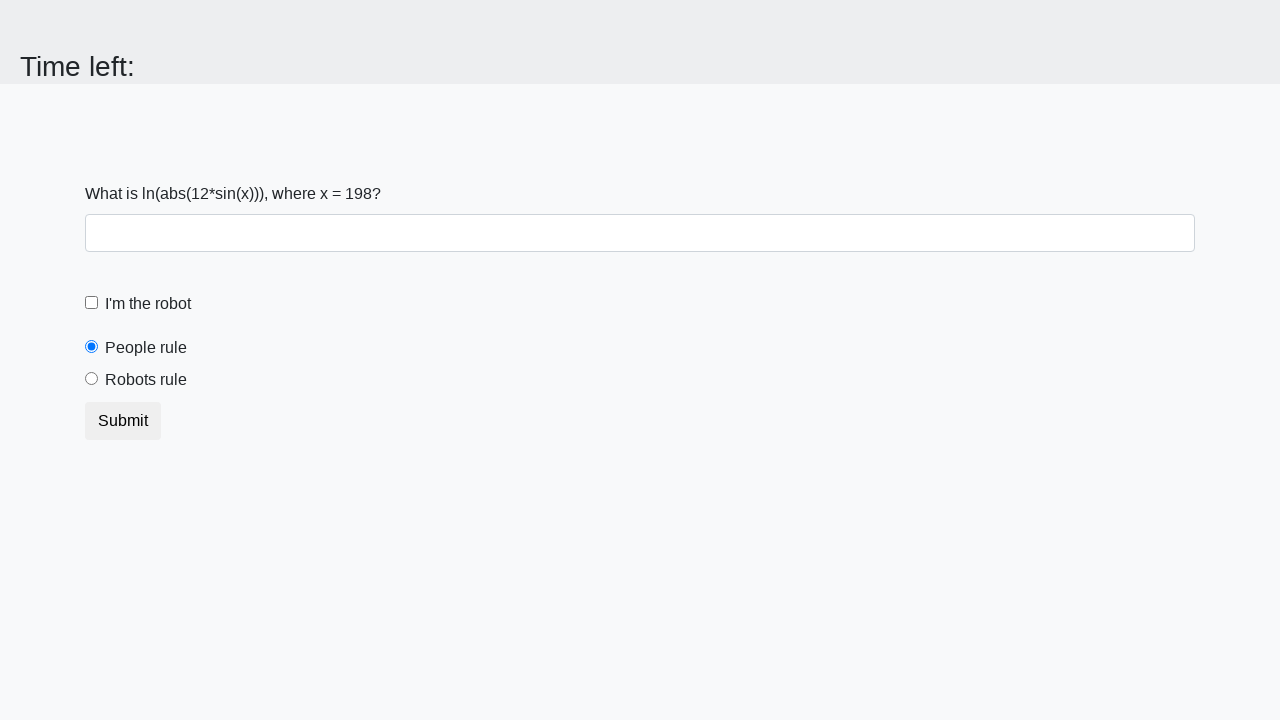

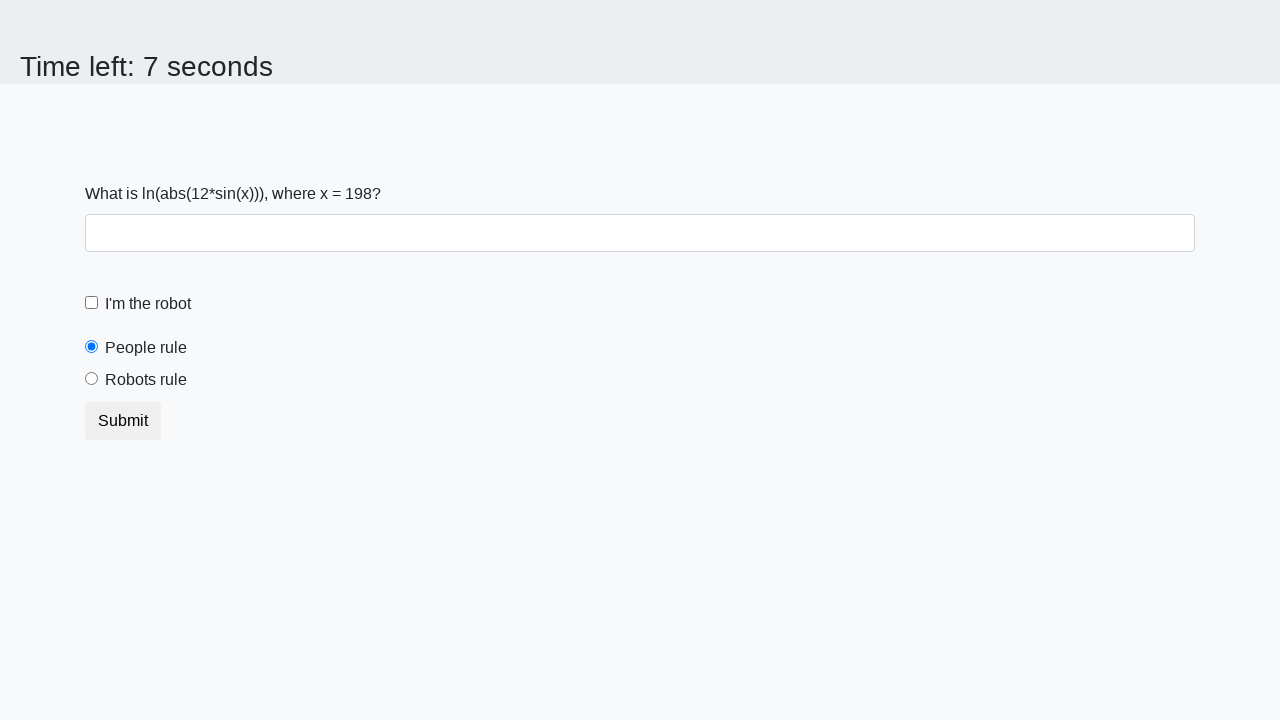